Tests a registration form by filling in three required input fields and submitting the form, then verifying the success message is displayed.

Starting URL: http://suninjuly.github.io/registration1.html

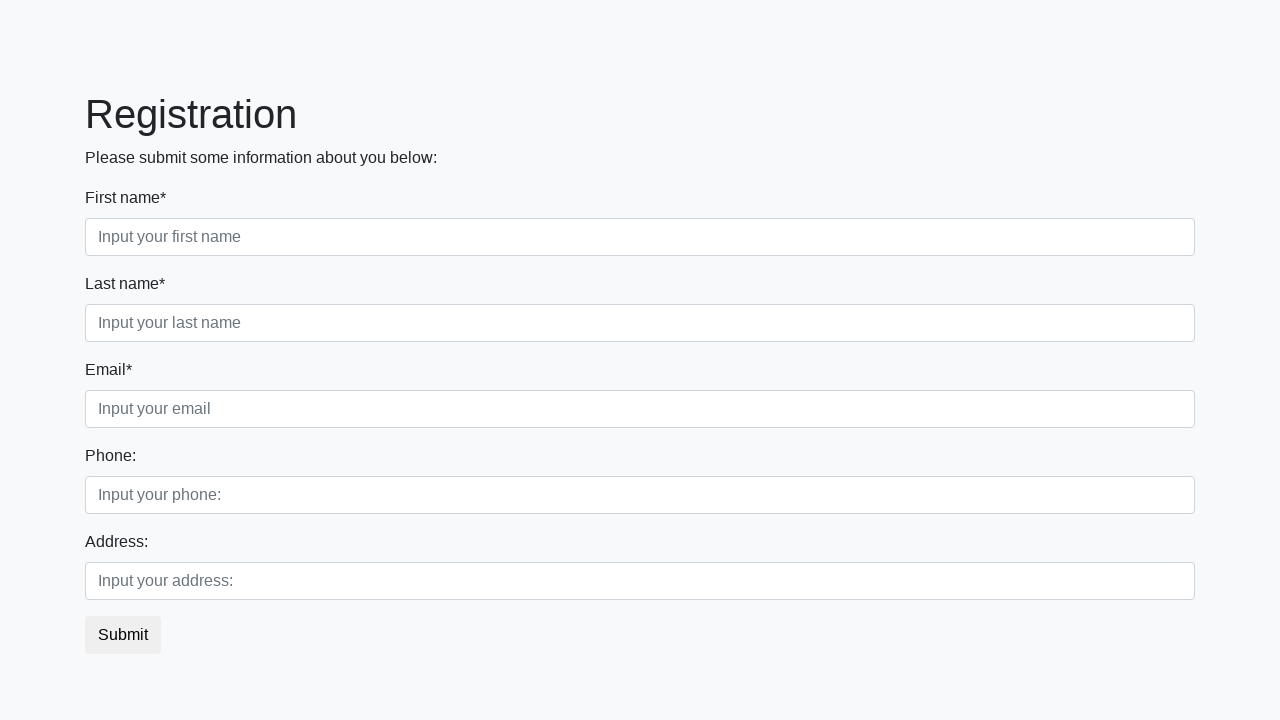

Filled first required field with 'aaaaaaa' on div.first_block div.first_class input.first
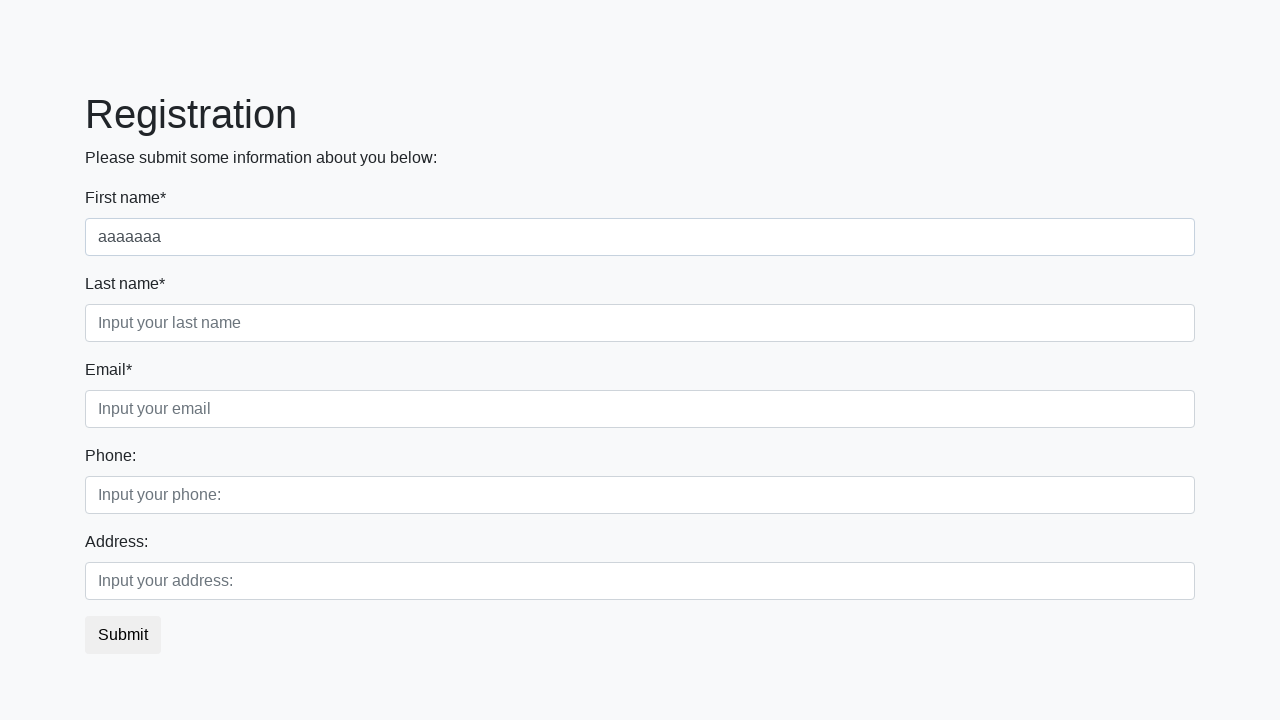

Filled second required field with 'bbbbbb' on div.first_block div.second_class input.second
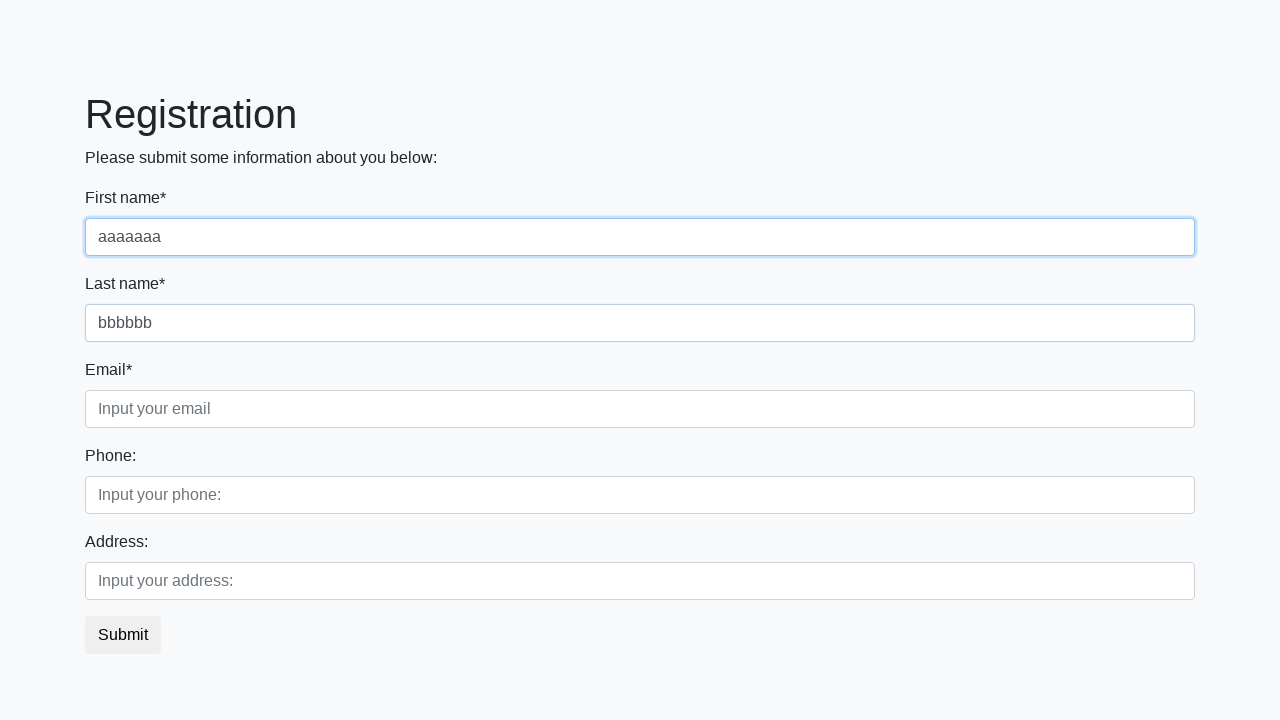

Filled third required field with 'ccccccc' on div.first_block div.third_class input.third
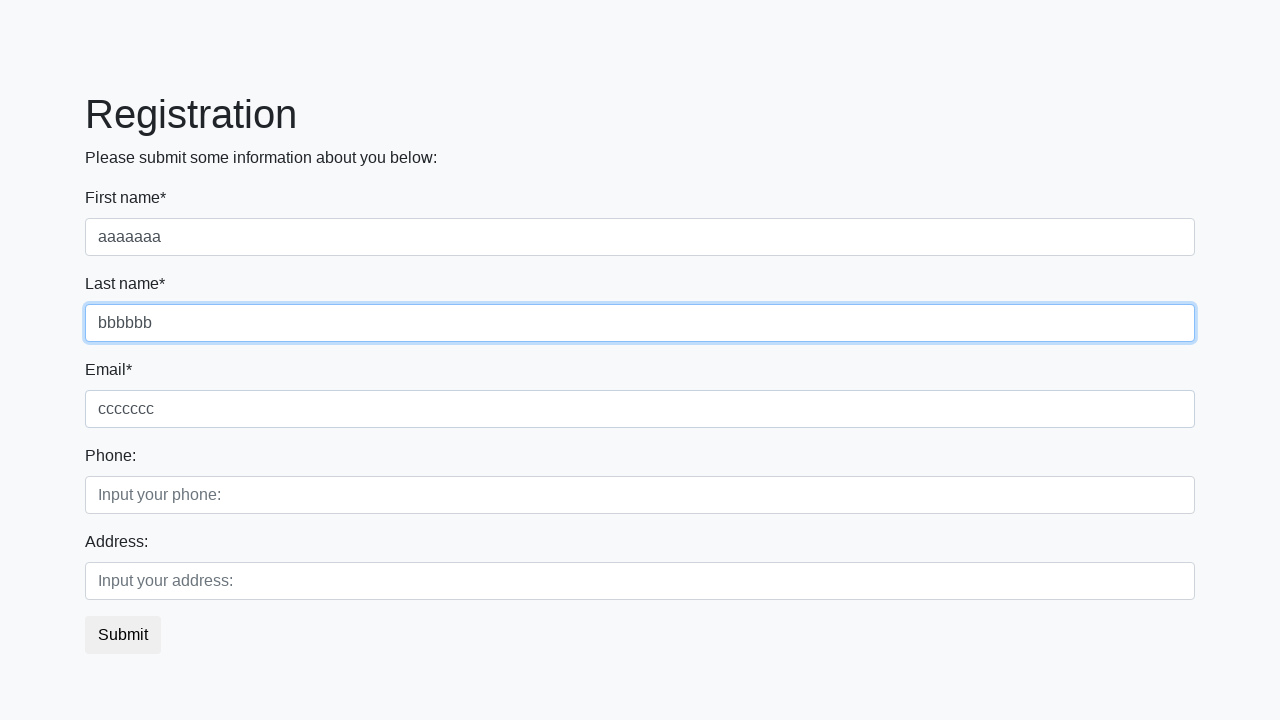

Clicked submit button to submit registration form at (123, 635) on button.btn
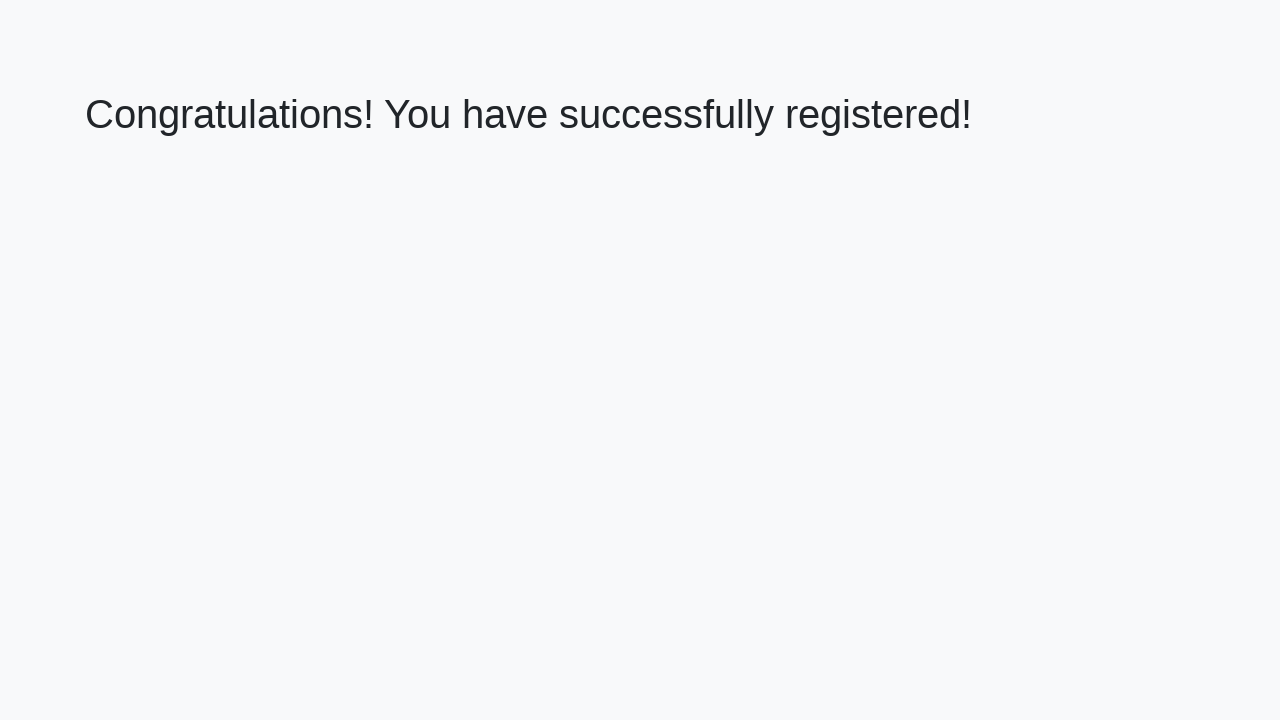

Success message displayed on page
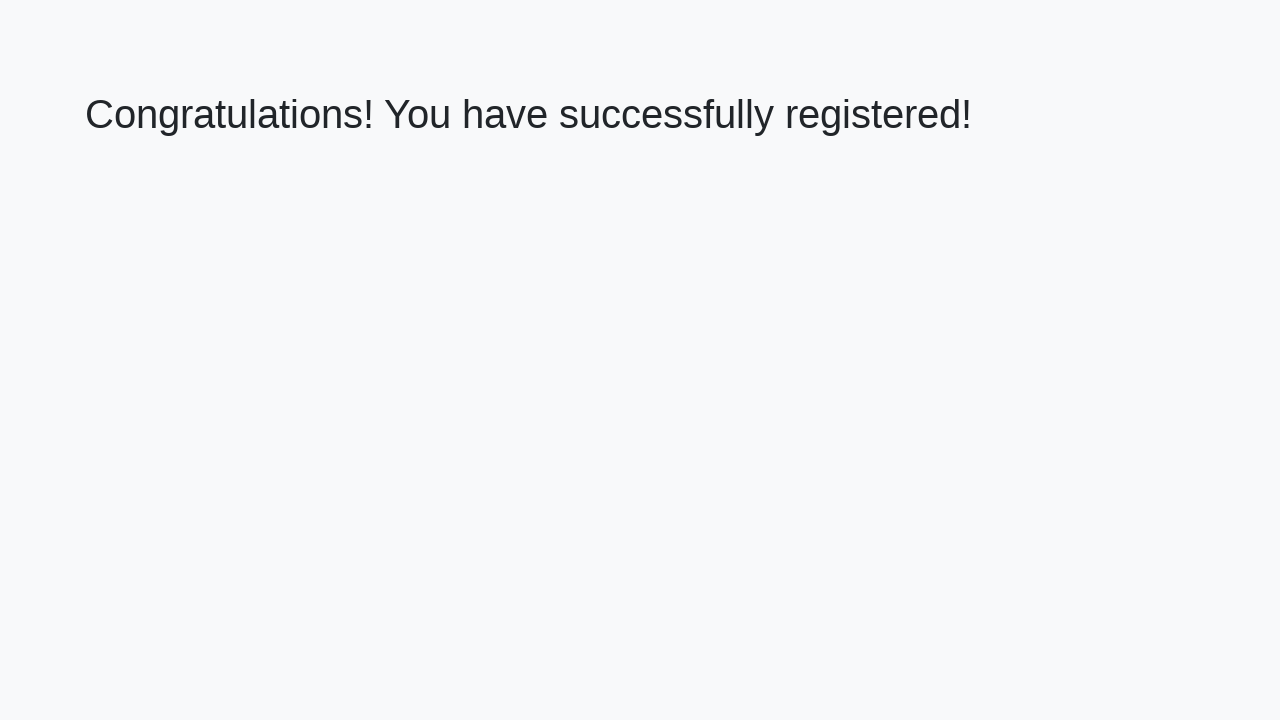

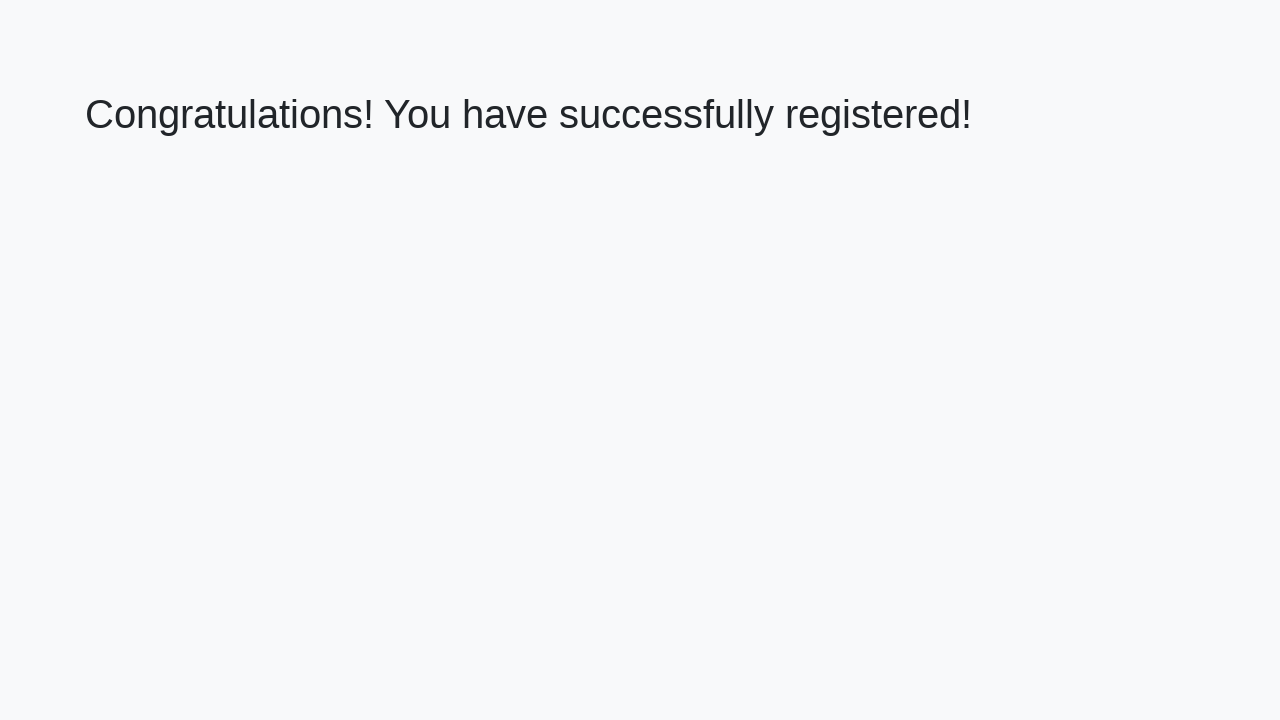